Compares page.locator().press() vs page.keyboard.press() for keyboard navigation

Starting URL: https://letcode.in/edit

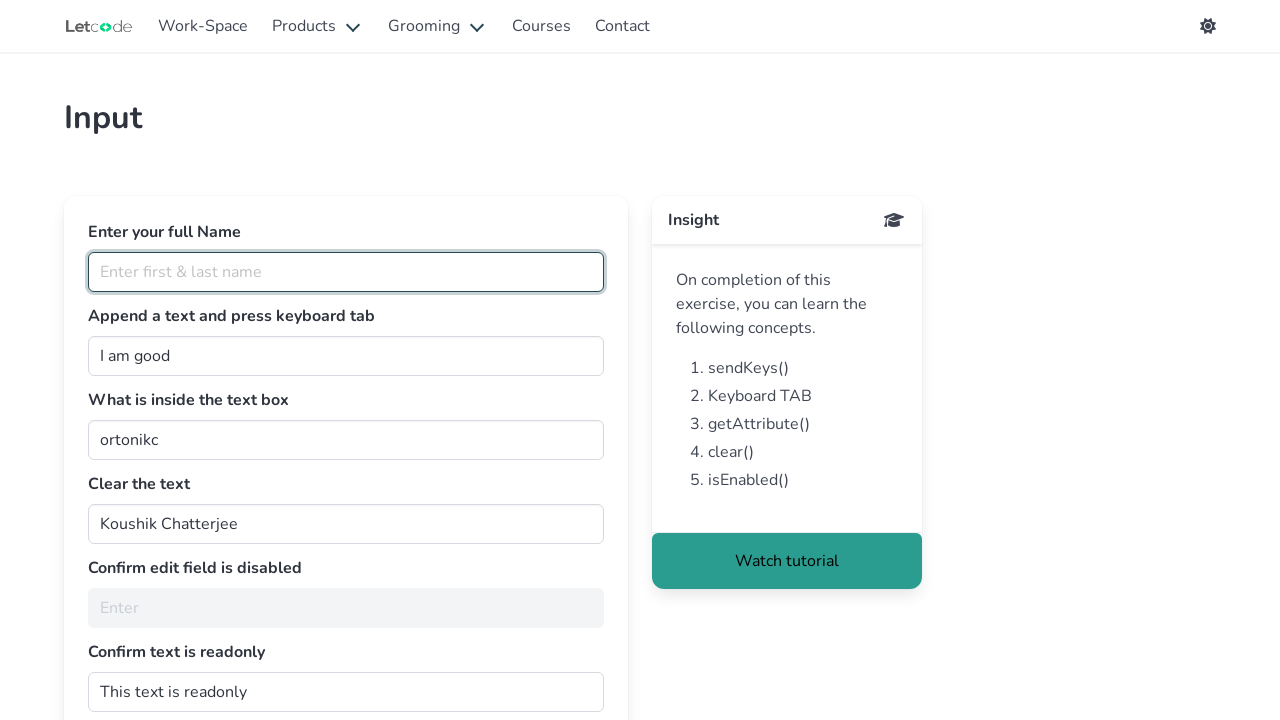

Filled fullName input field with 'Abhishek Bhardwaj' using locator.fill() on xpath=//input[@id="fullName"]
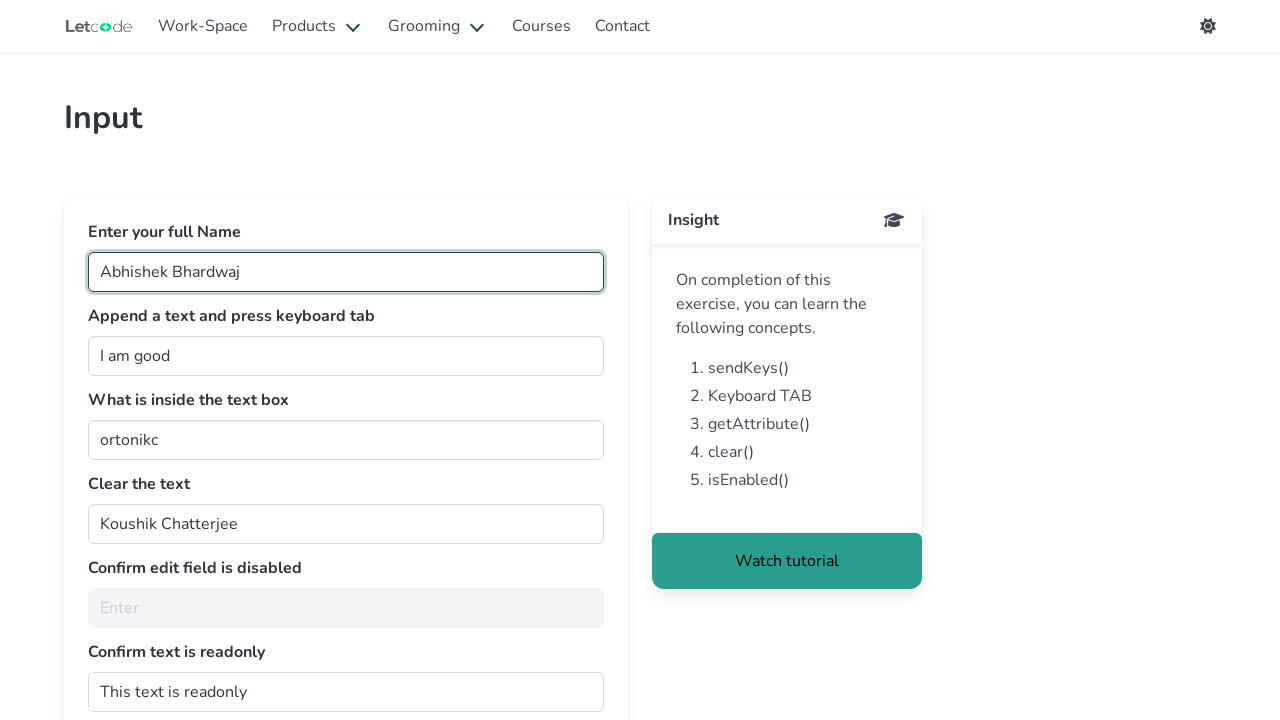

Pressed Tab key using locator.press() to navigate to next field on xpath=//input[@id="fullName"]
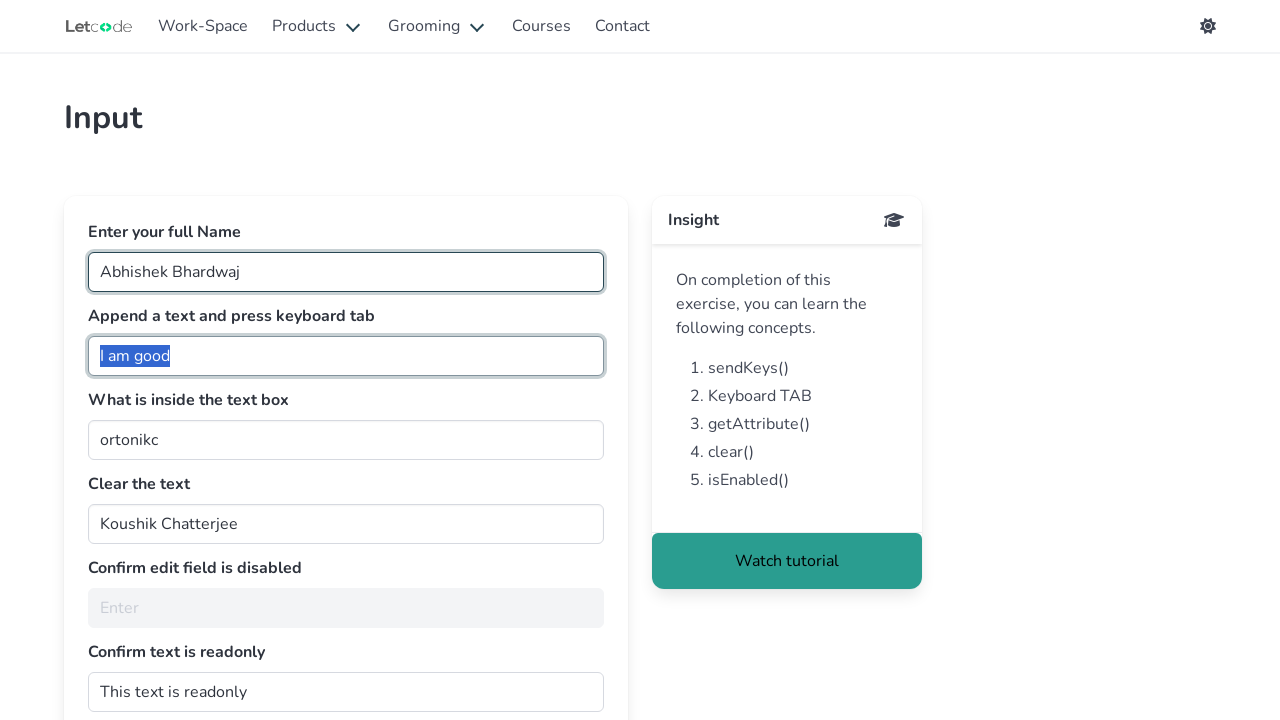

Pressed Backspace key using locator.press() on join field on xpath=//input[@id="join"]
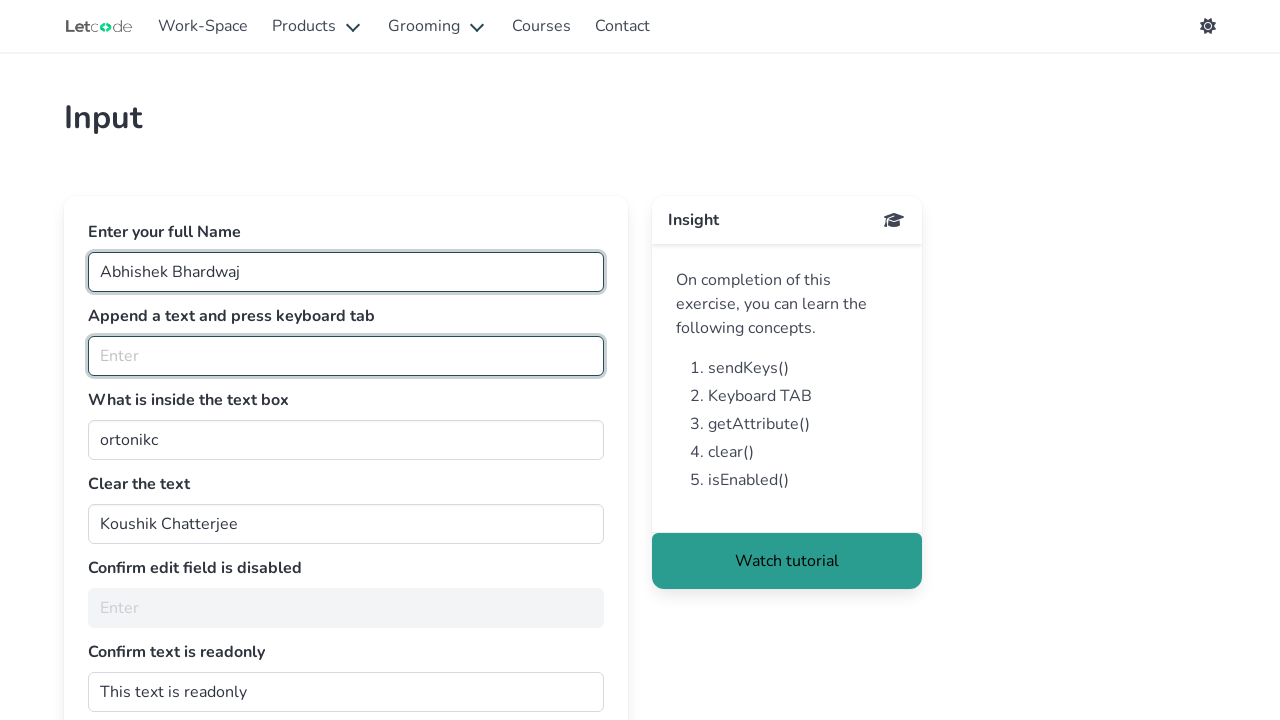

Reloaded page to test keyboard.press() method
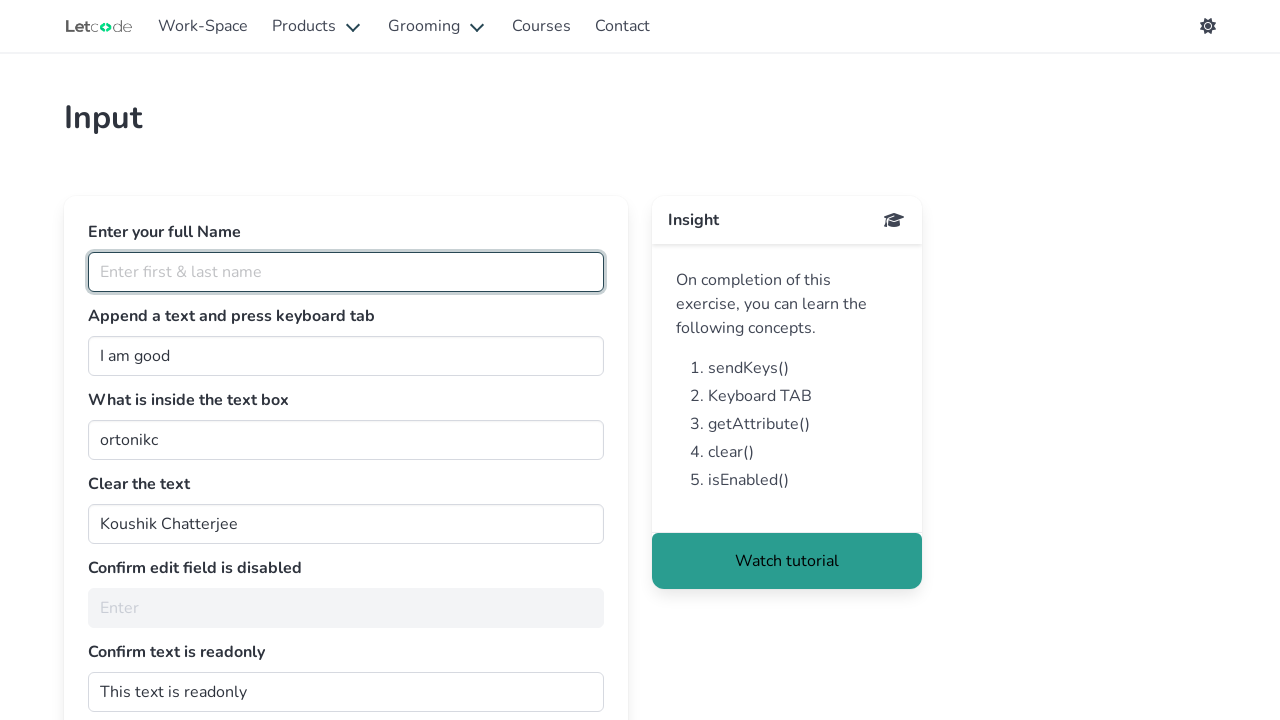

Filled fullName input field with 'Abhishek Bhardwaj' again after page reload on xpath=//input[@id="fullName"]
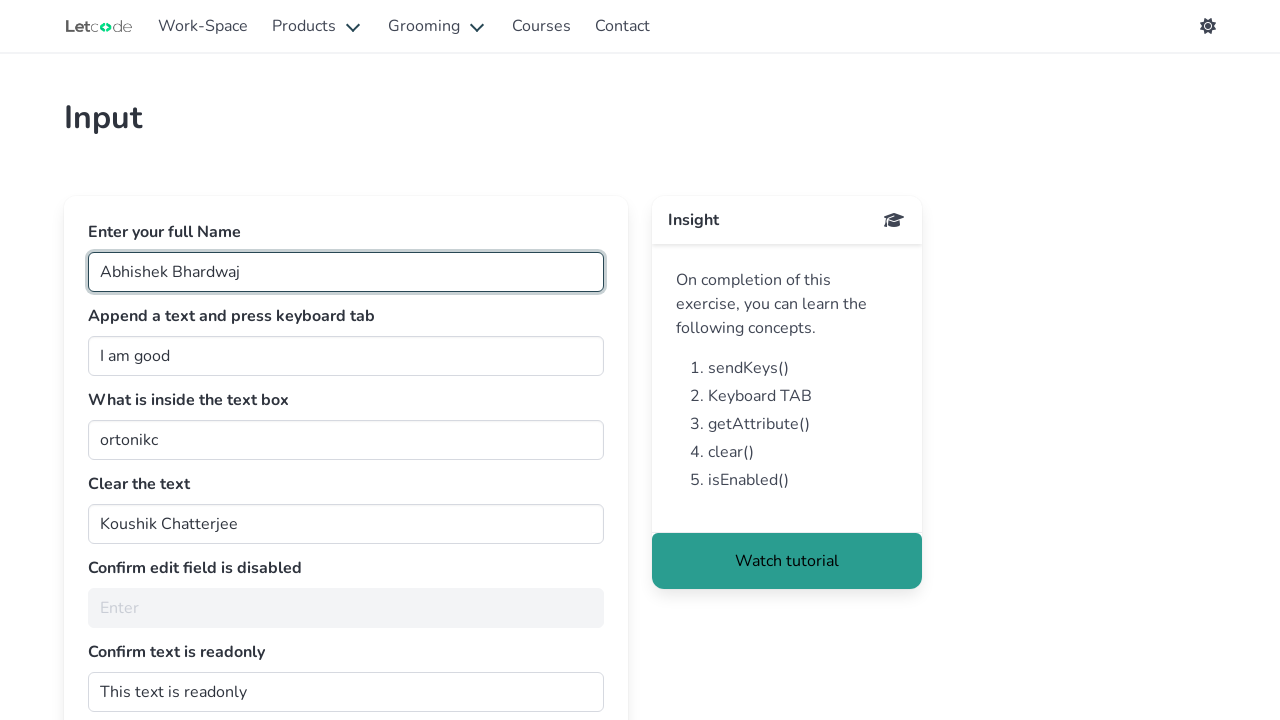

Pressed Tab key using page.keyboard.press() to navigate to next field
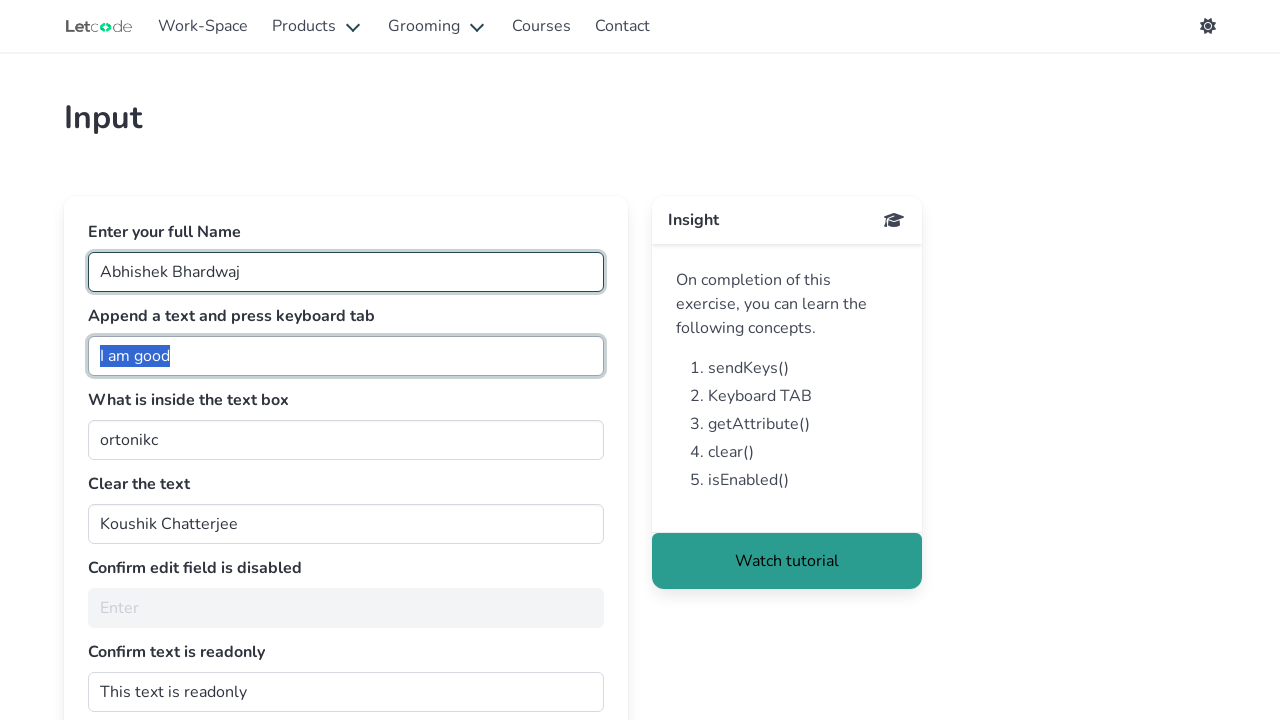

Pressed Backspace key using page.keyboard.press()
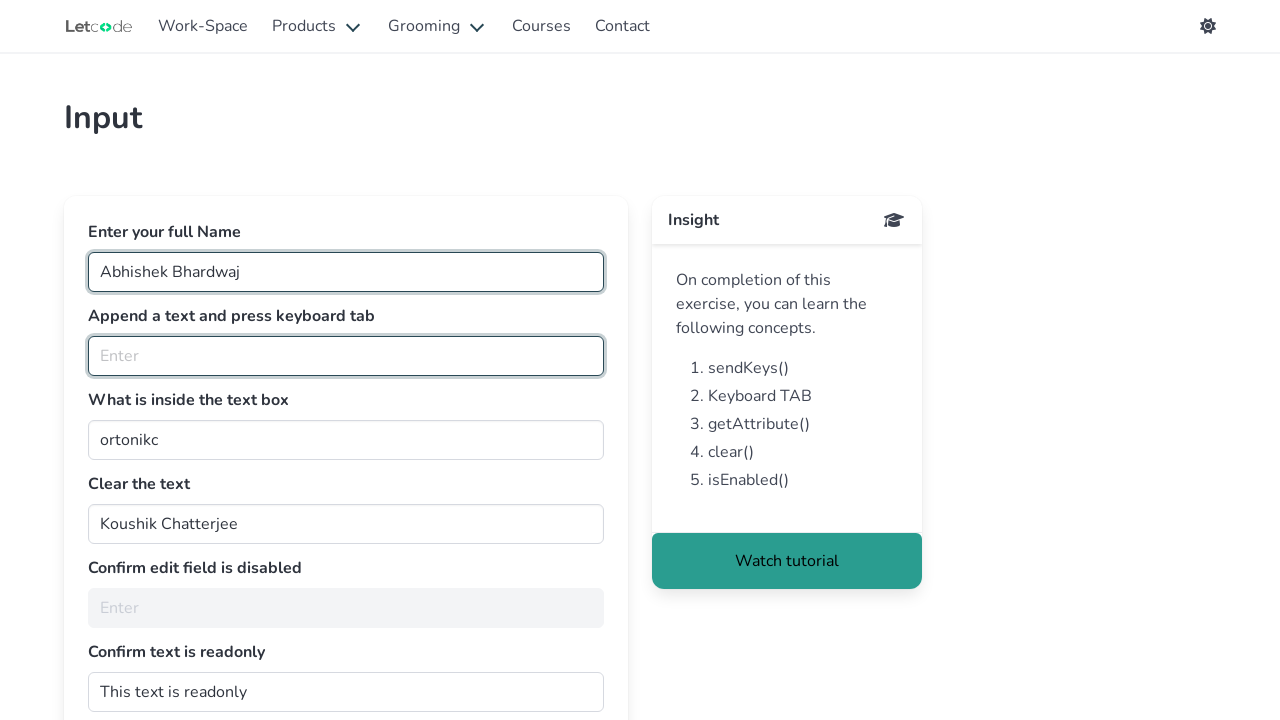

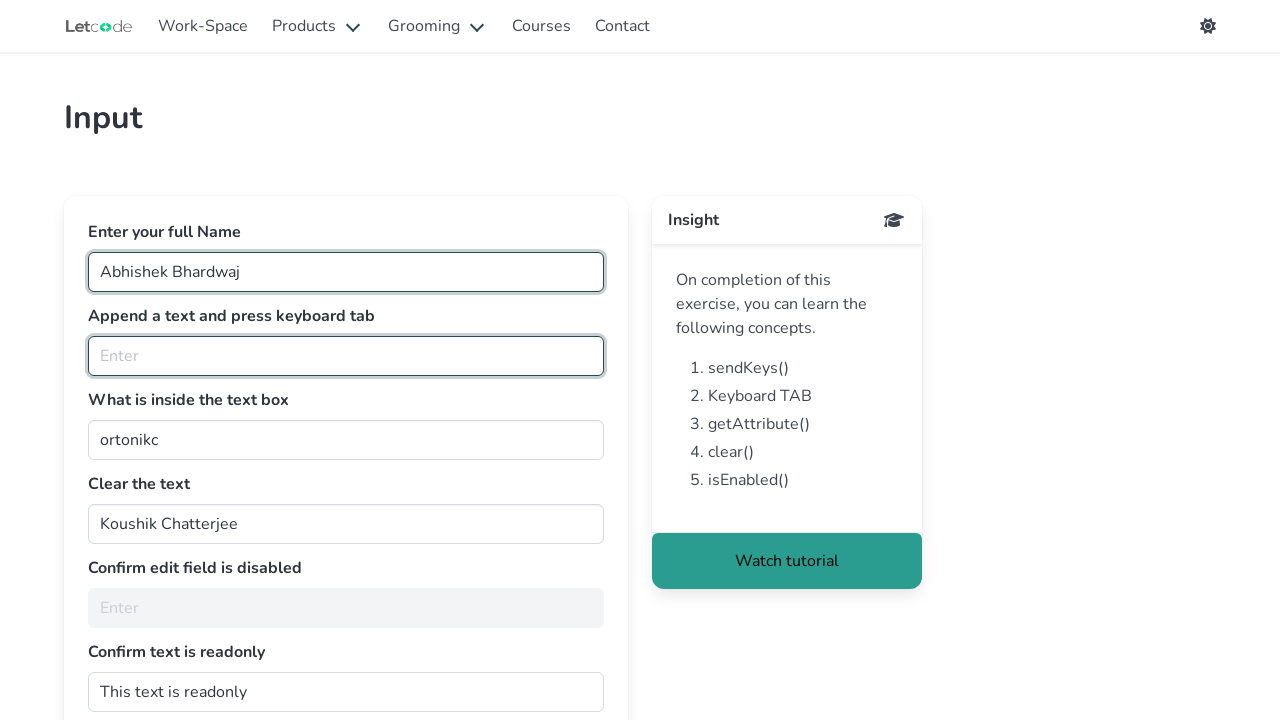